Tests popup window handling by opening a popup via link click, then navigating the popup to a different URL (Flipkart) to verify multi-window navigation

Starting URL: https://opensource-demo.orangehrmlive.com/web/index.php/auth/login

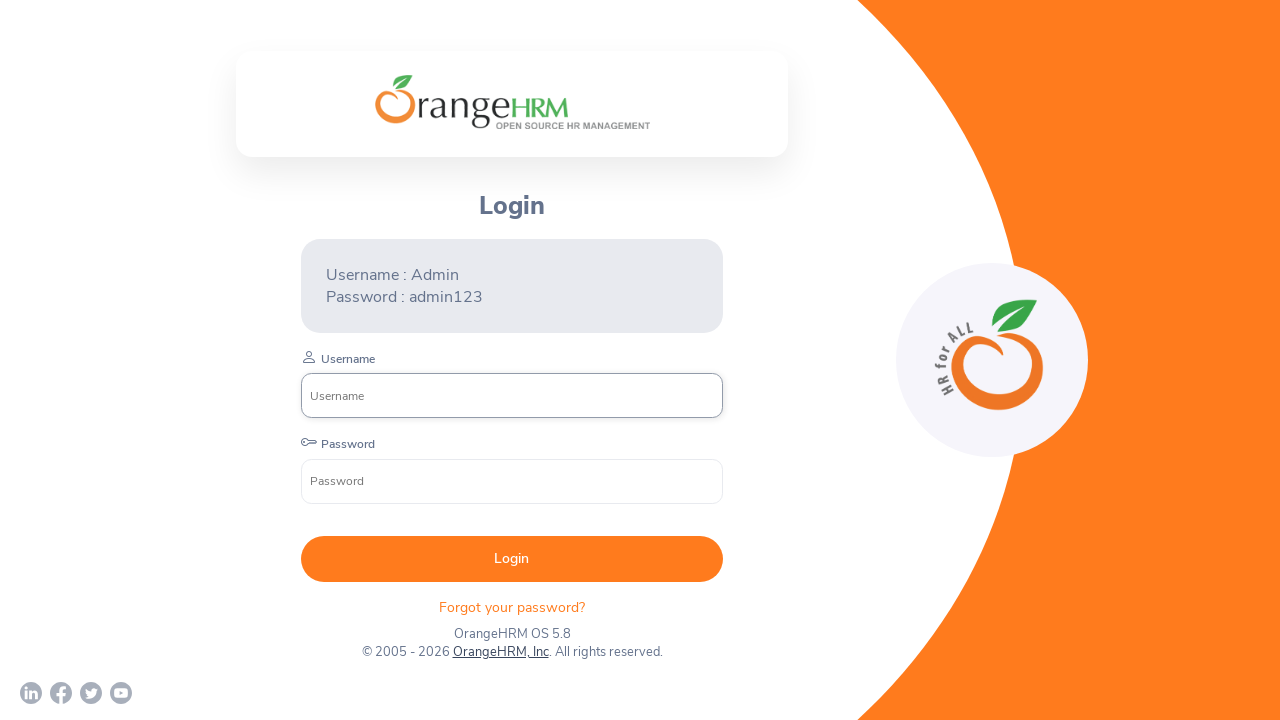

Waited for main page to load
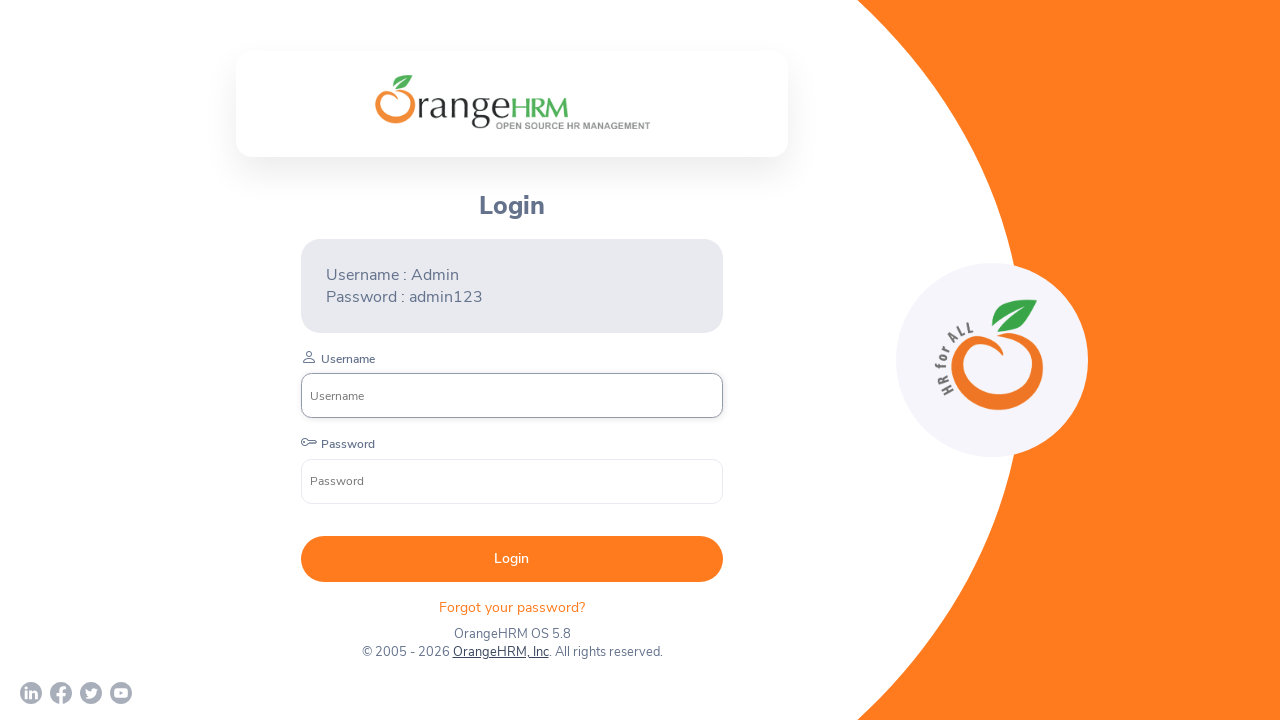

Clicked link to open popup window at (31, 693) on a[target='_blank']
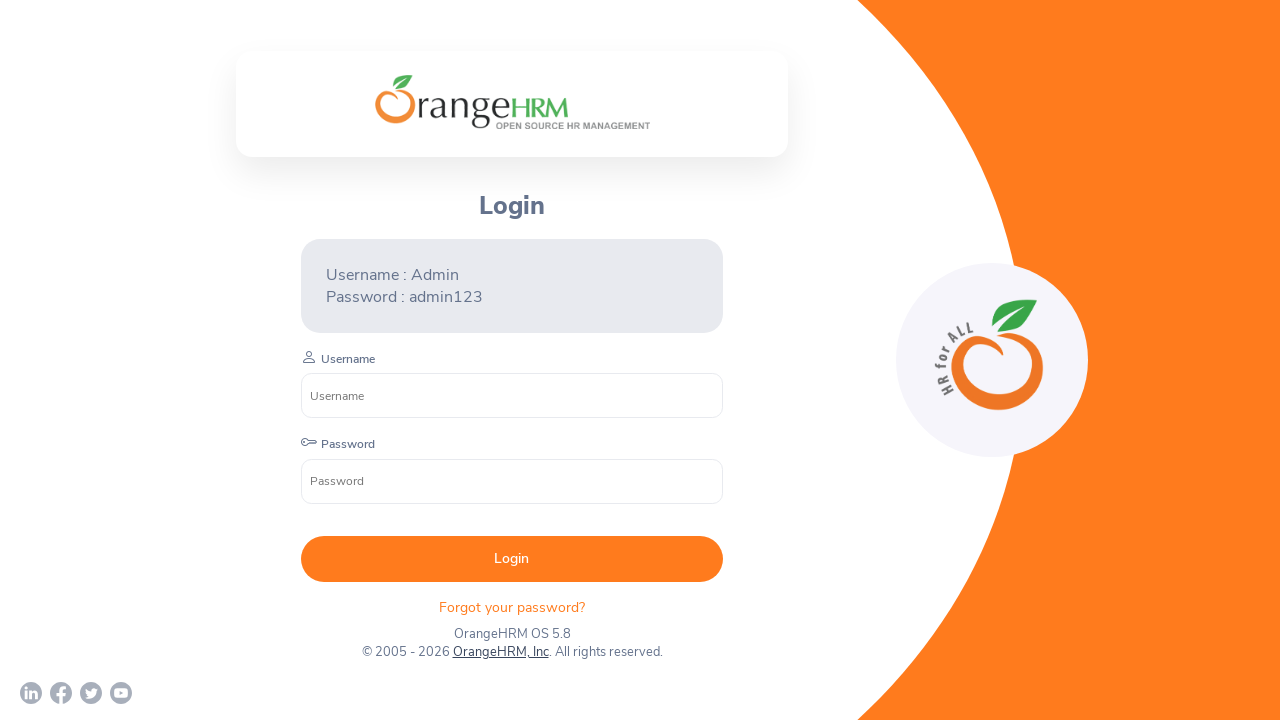

Popup window opened and captured
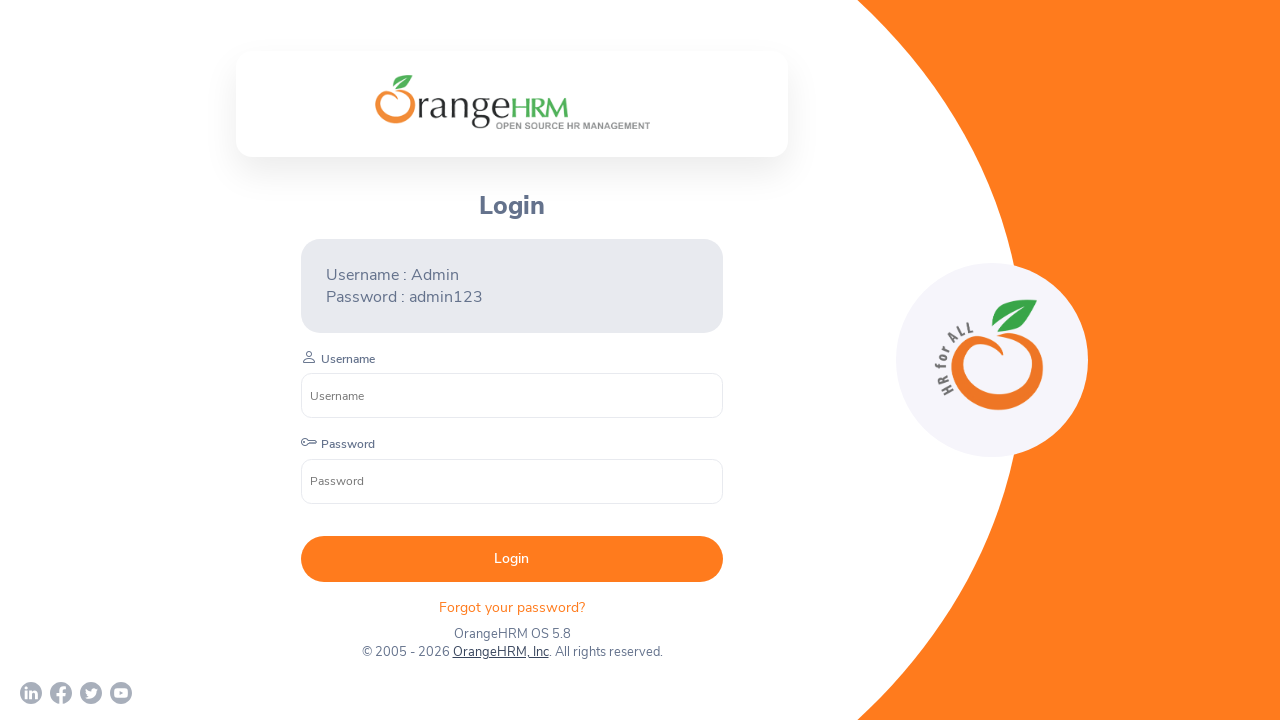

Waited for popup window to load
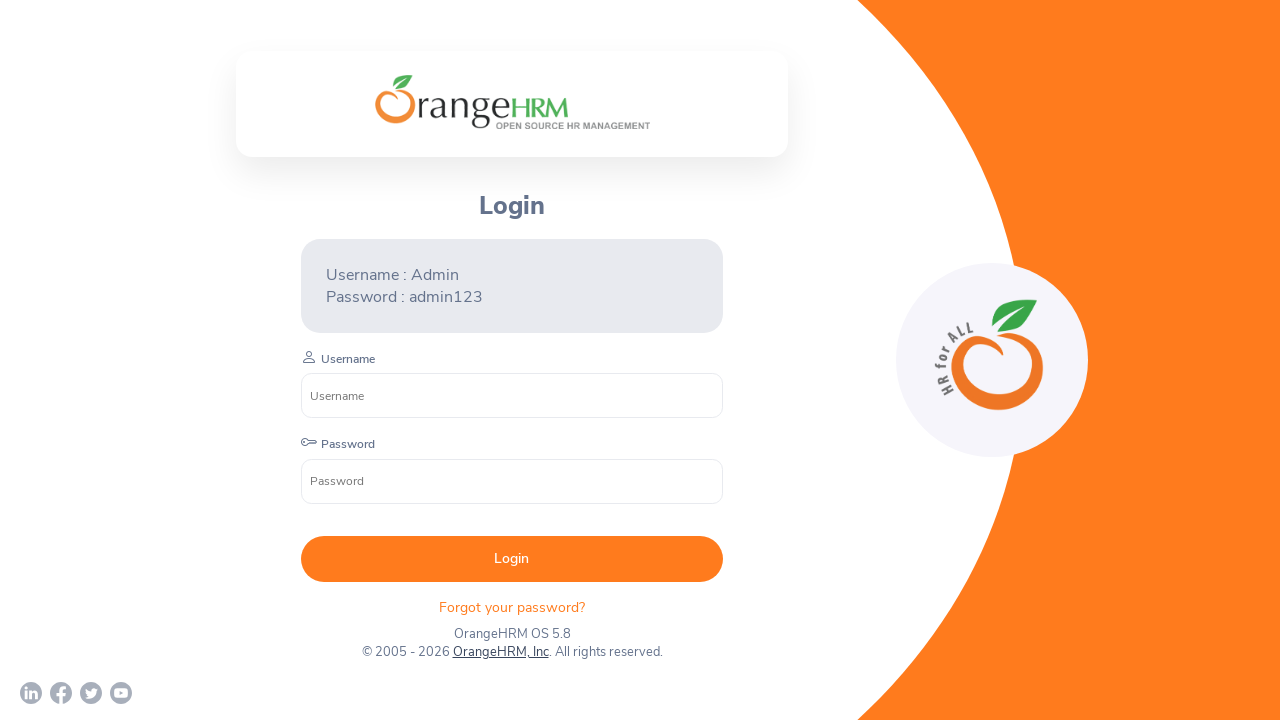

Navigated popup window to Flipkart (https://www.flipkart.com)
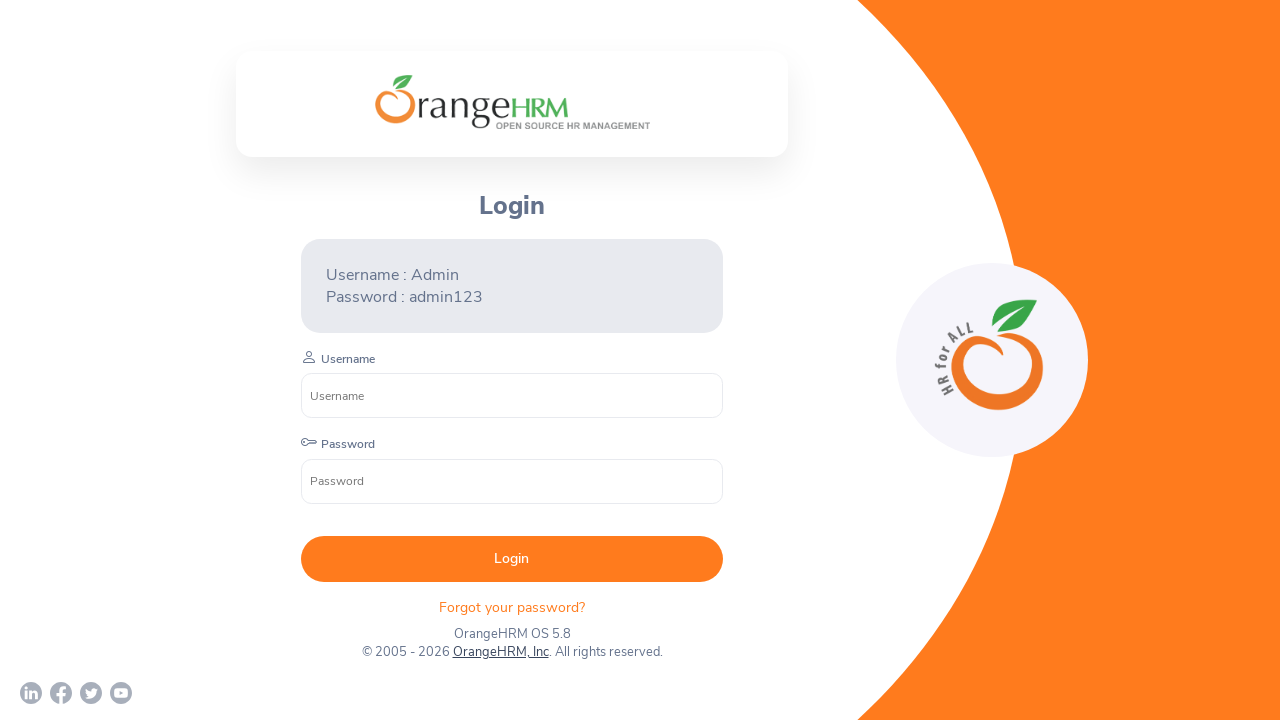

Retrieved popup window title: Flipkart reCAPTCHA
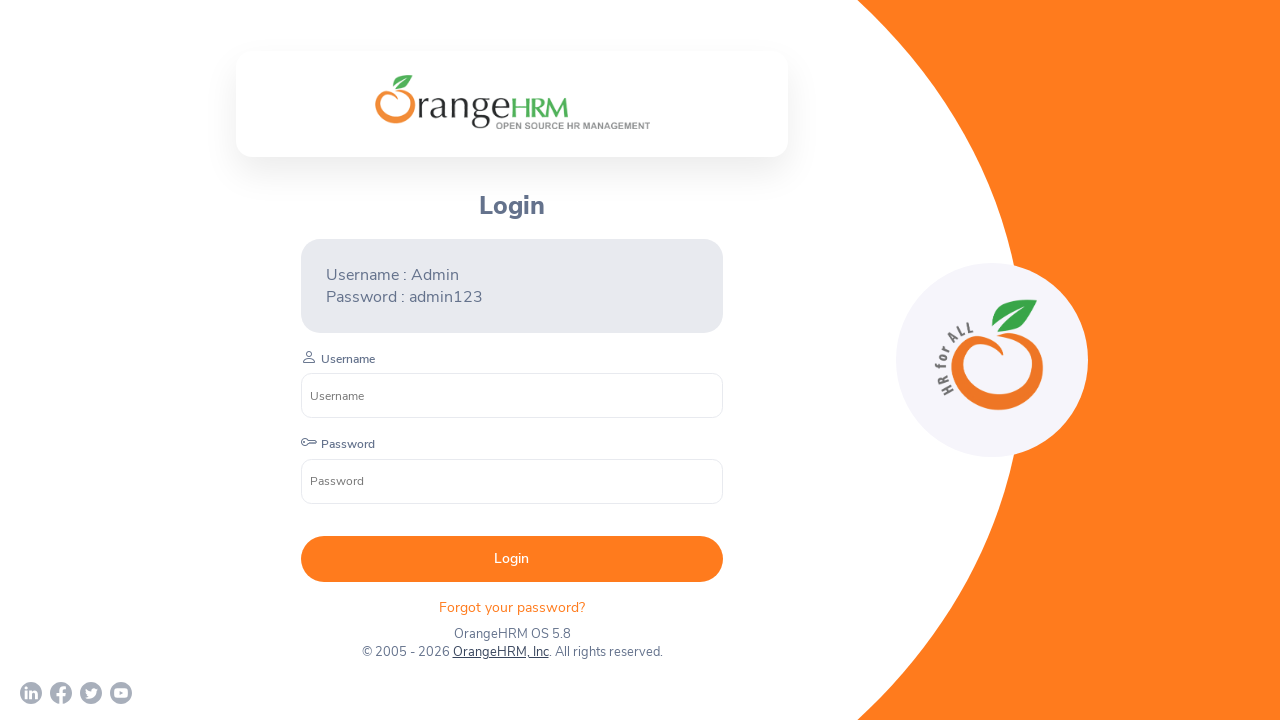

Closed popup window
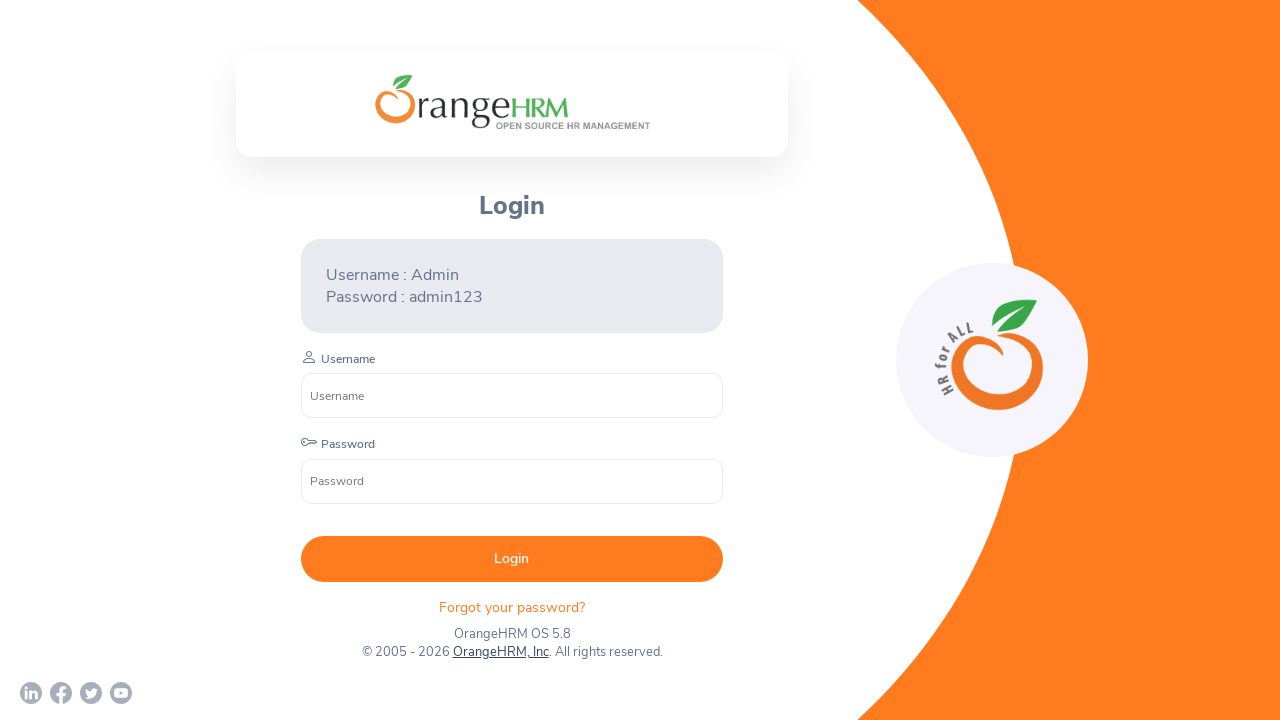

Retrieved main window title: OrangeHRM
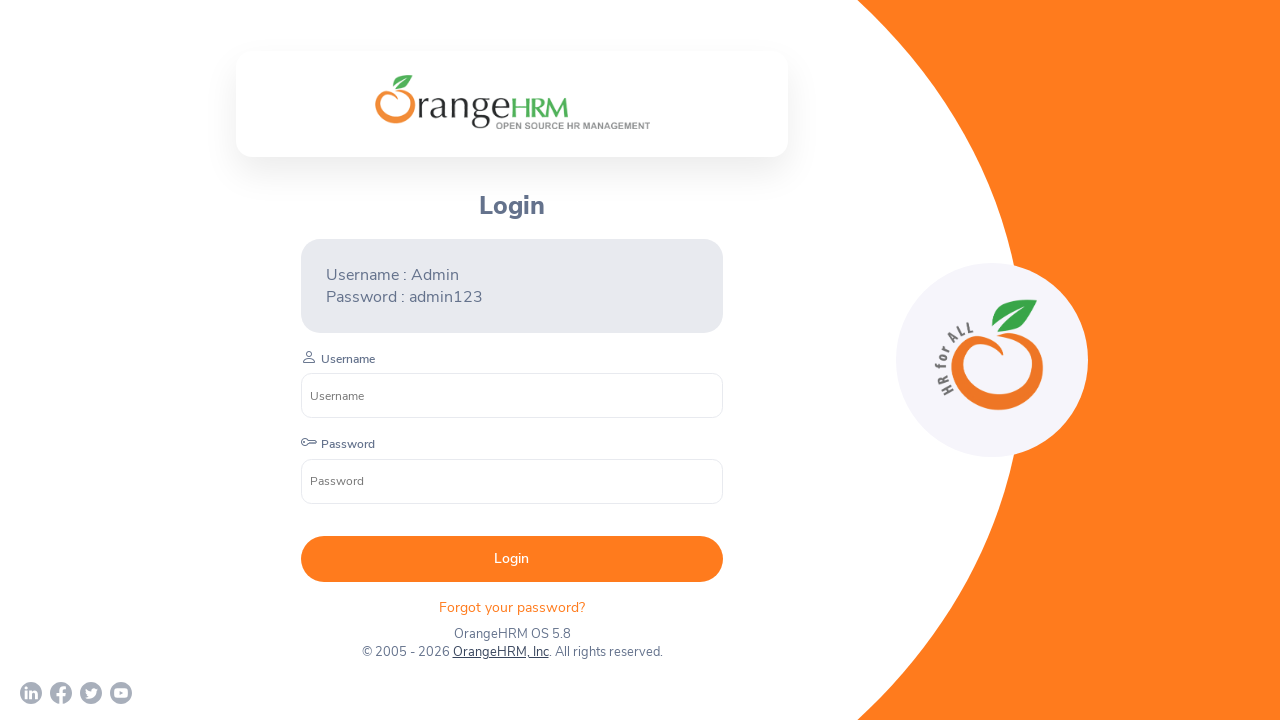

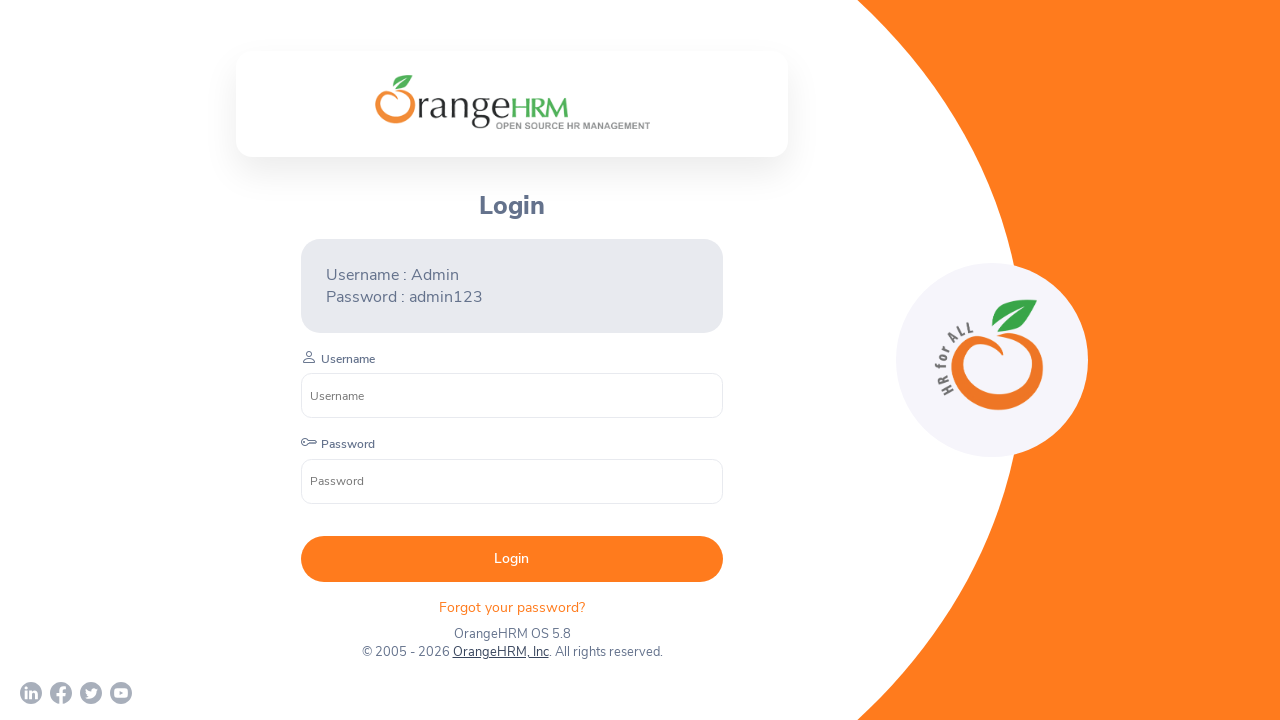